Tests JavaScript alert and confirm popup handling by filling a name field, triggering confirm and alert dialogs, and accepting/dismissing them respectively.

Starting URL: https://rahulshettyacademy.com/AutomationPractice/

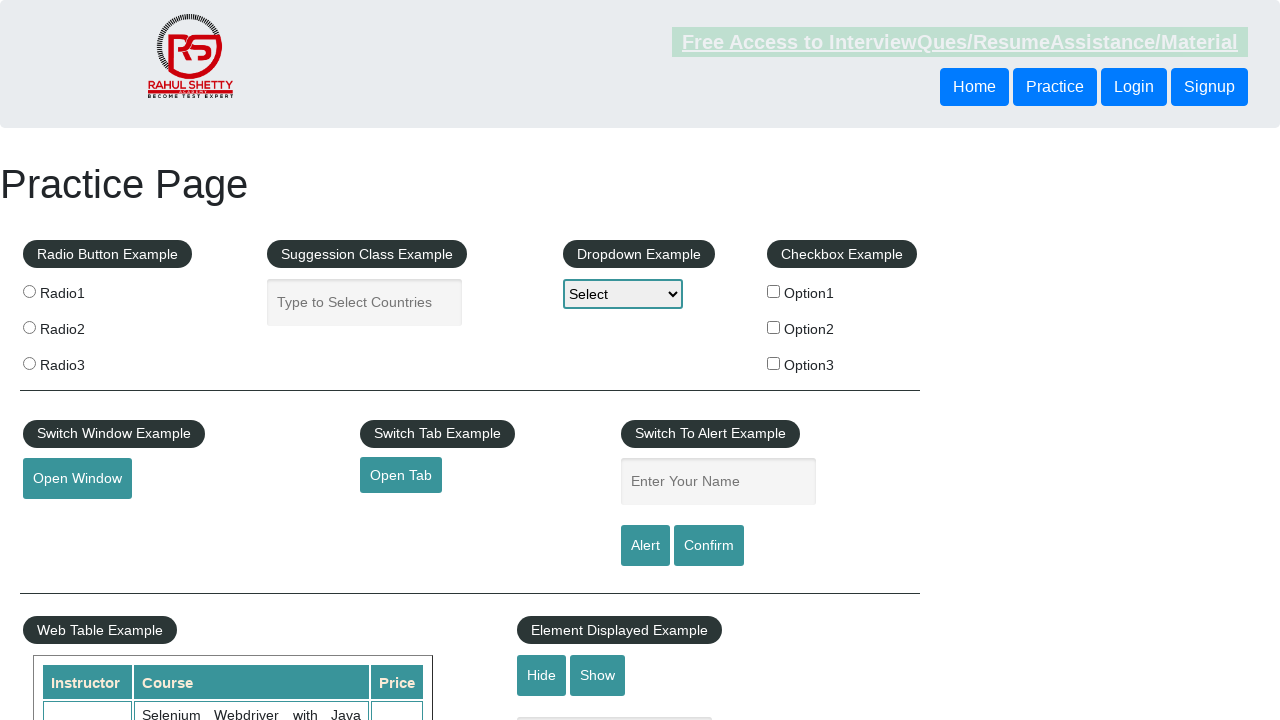

Set up dialog handler to accept confirm dialogs and dismiss alert dialogs
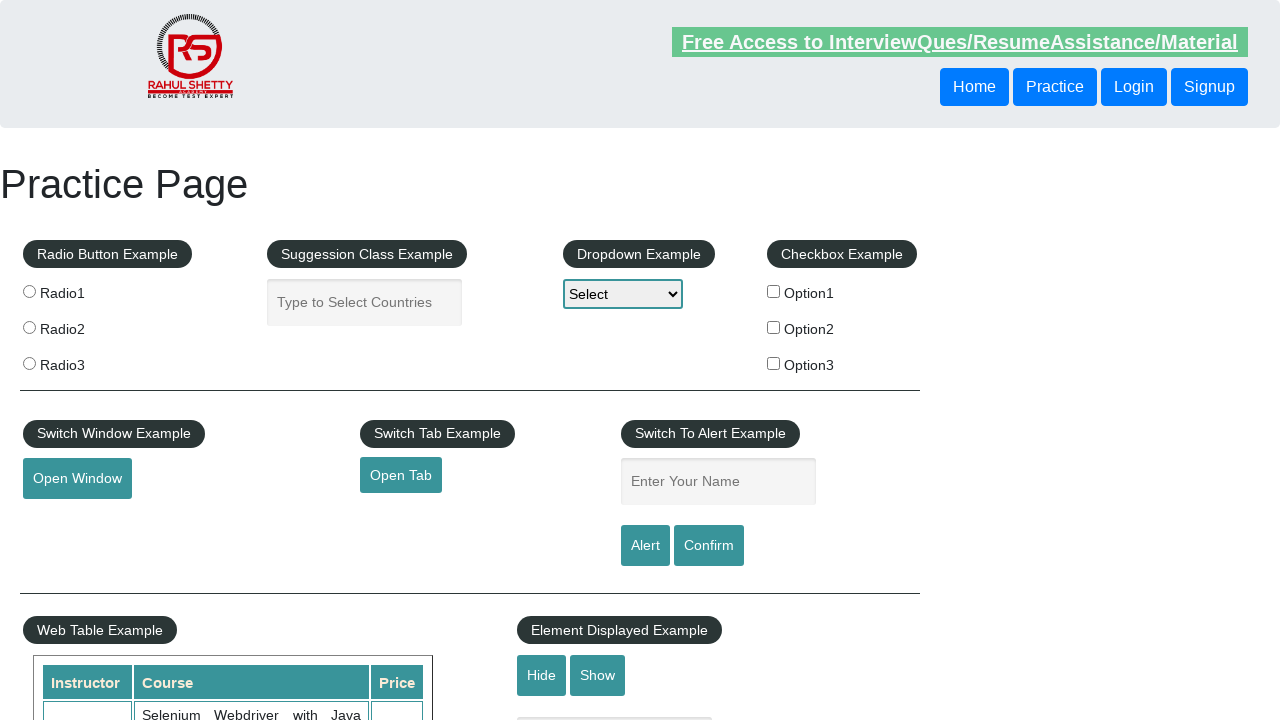

Filled name field with 'Basith Chowdhury' on #name
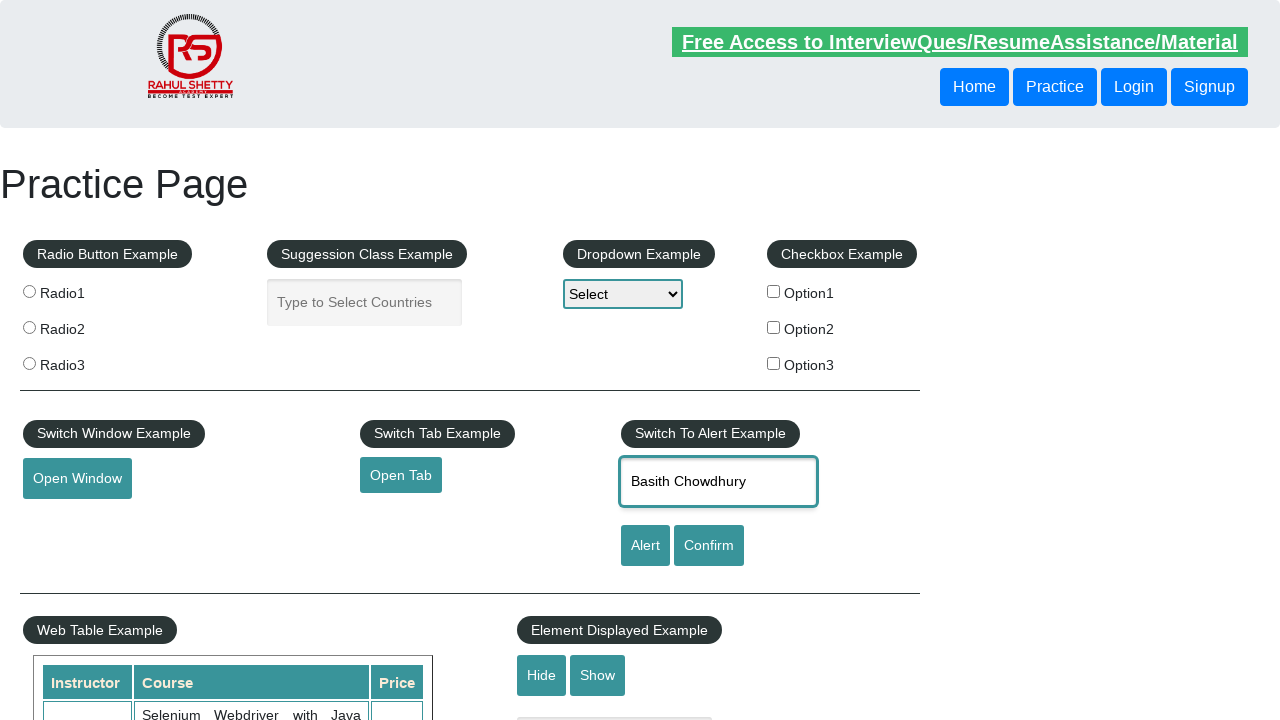

Clicked confirm button to trigger confirm dialog at (709, 546) on #confirmbtn
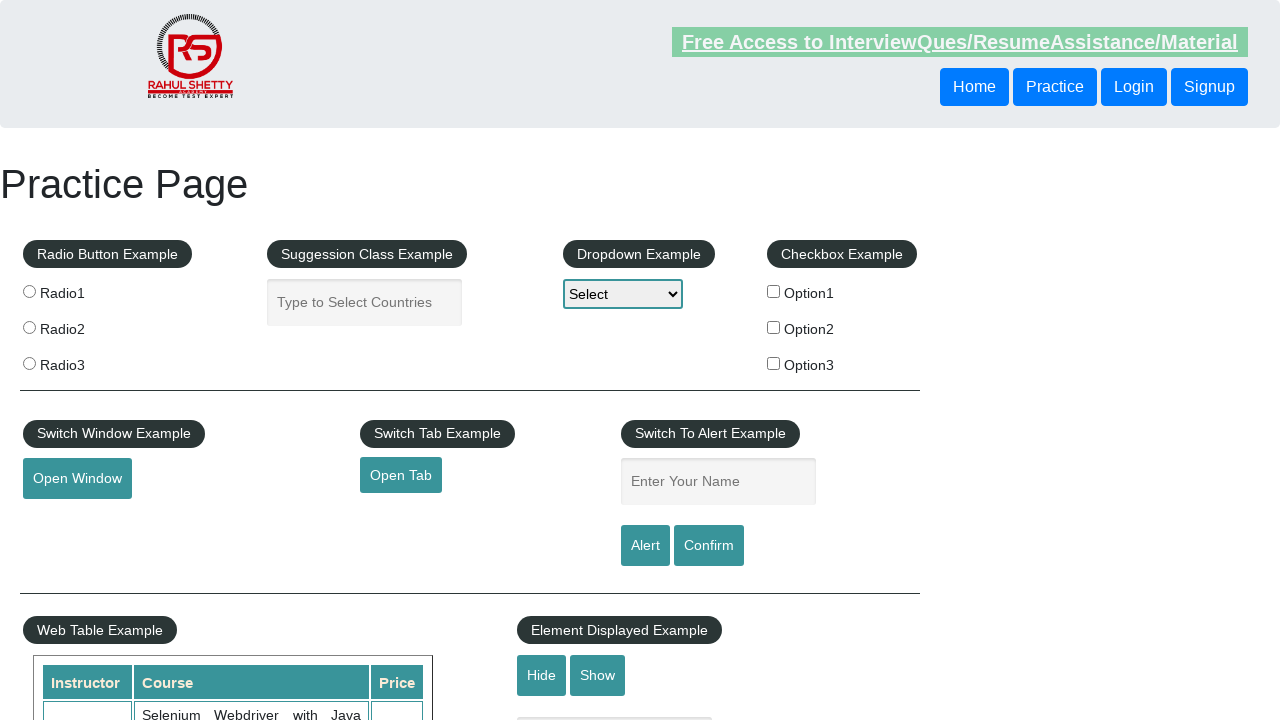

Waited for confirm dialog to be handled
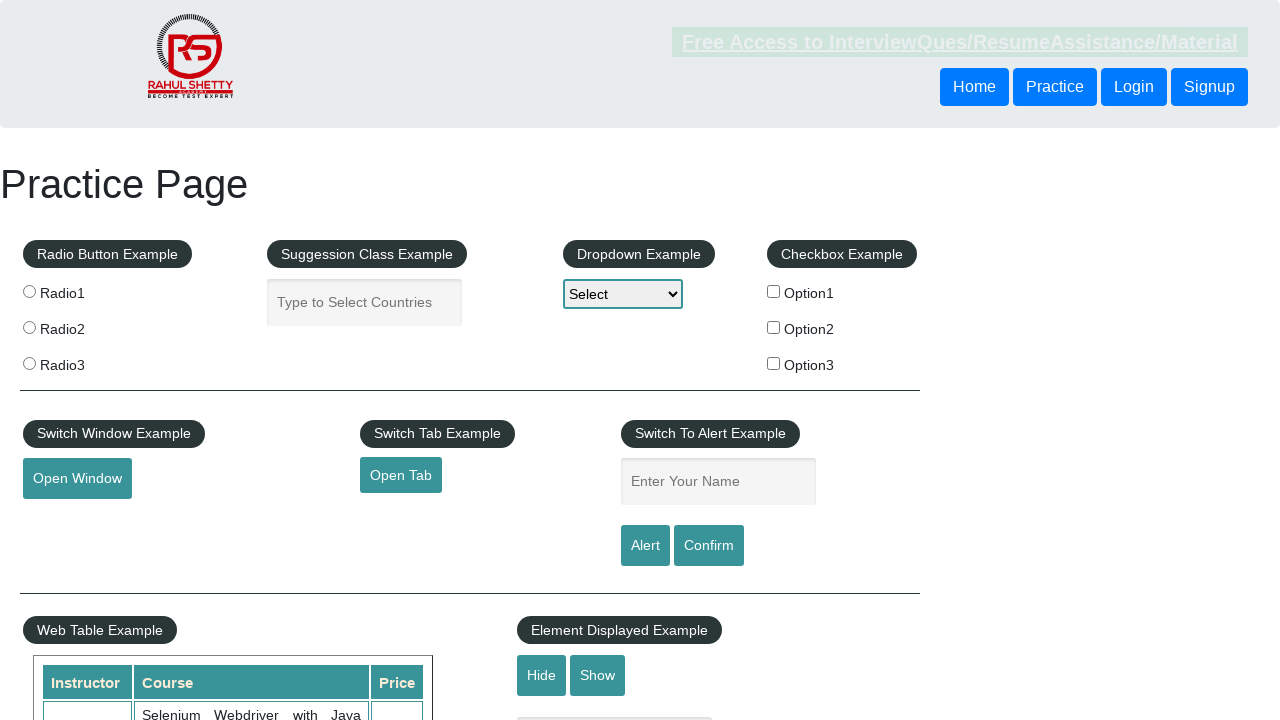

Clicked alert button to trigger alert dialog at (645, 546) on #alertbtn
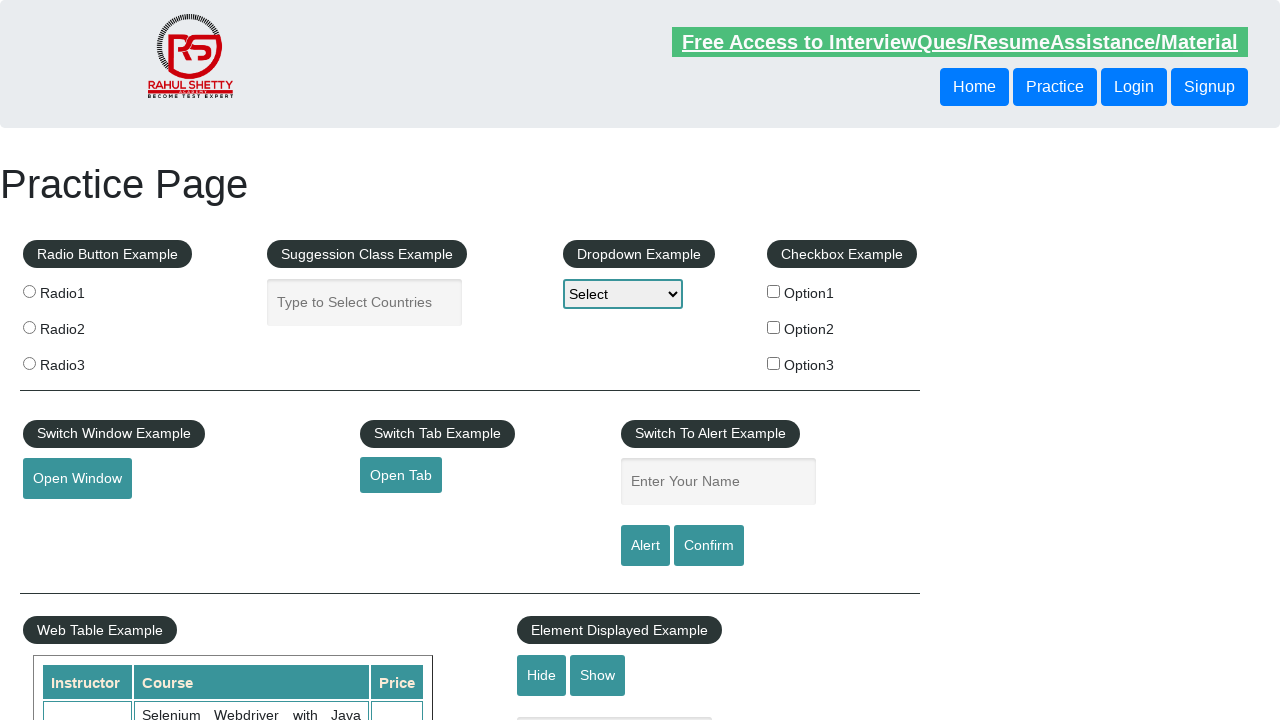

Waited for alert dialog to be handled
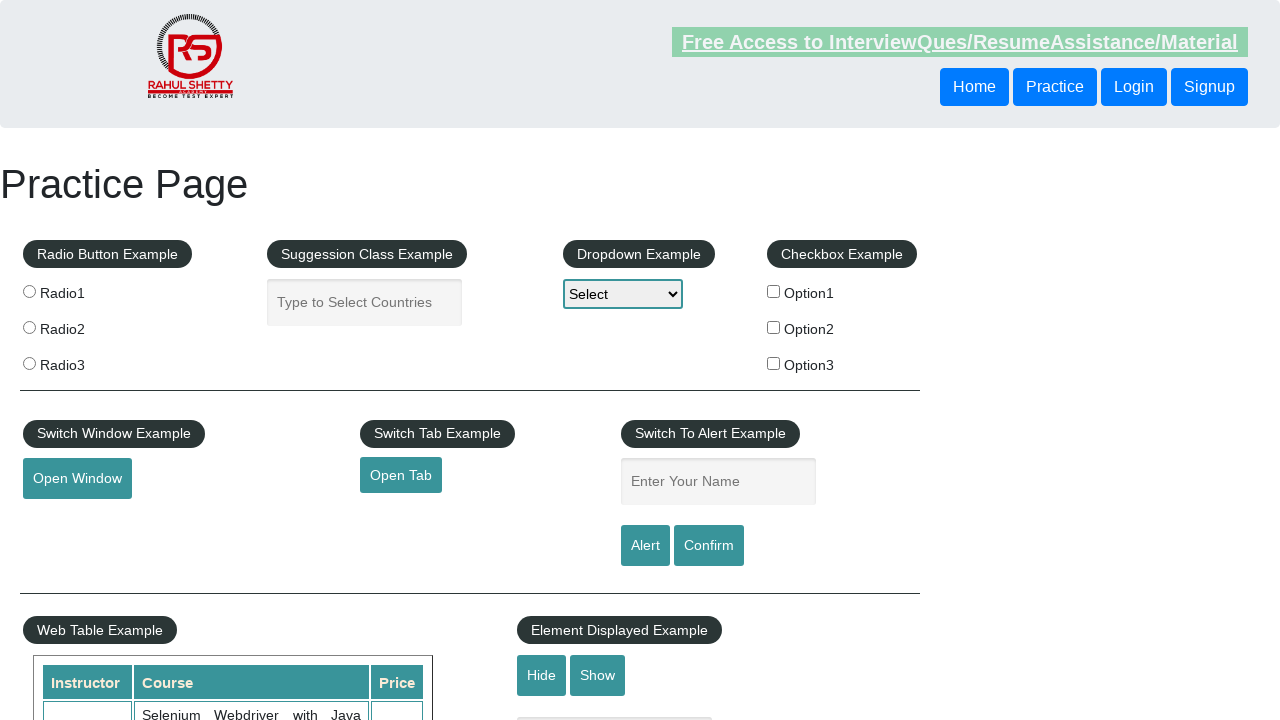

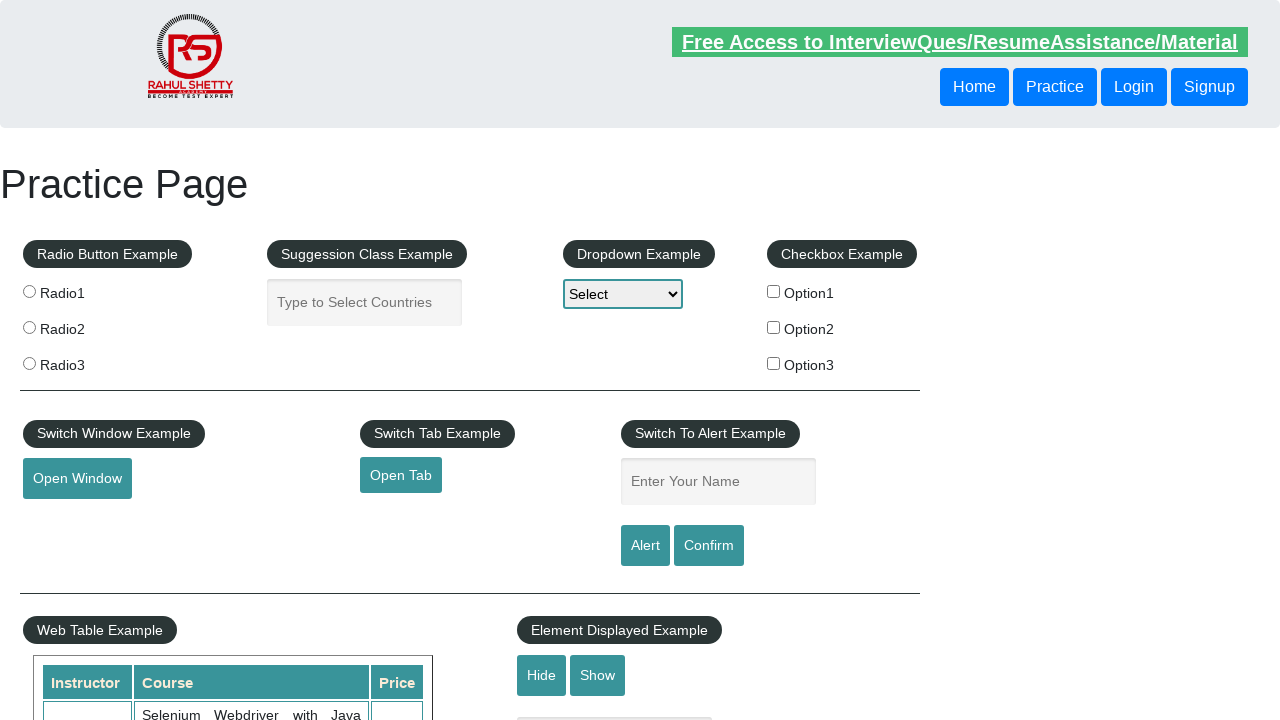